Tests slider interaction by dragging the slider element horizontally

Starting URL: https://demoqa.com/slider

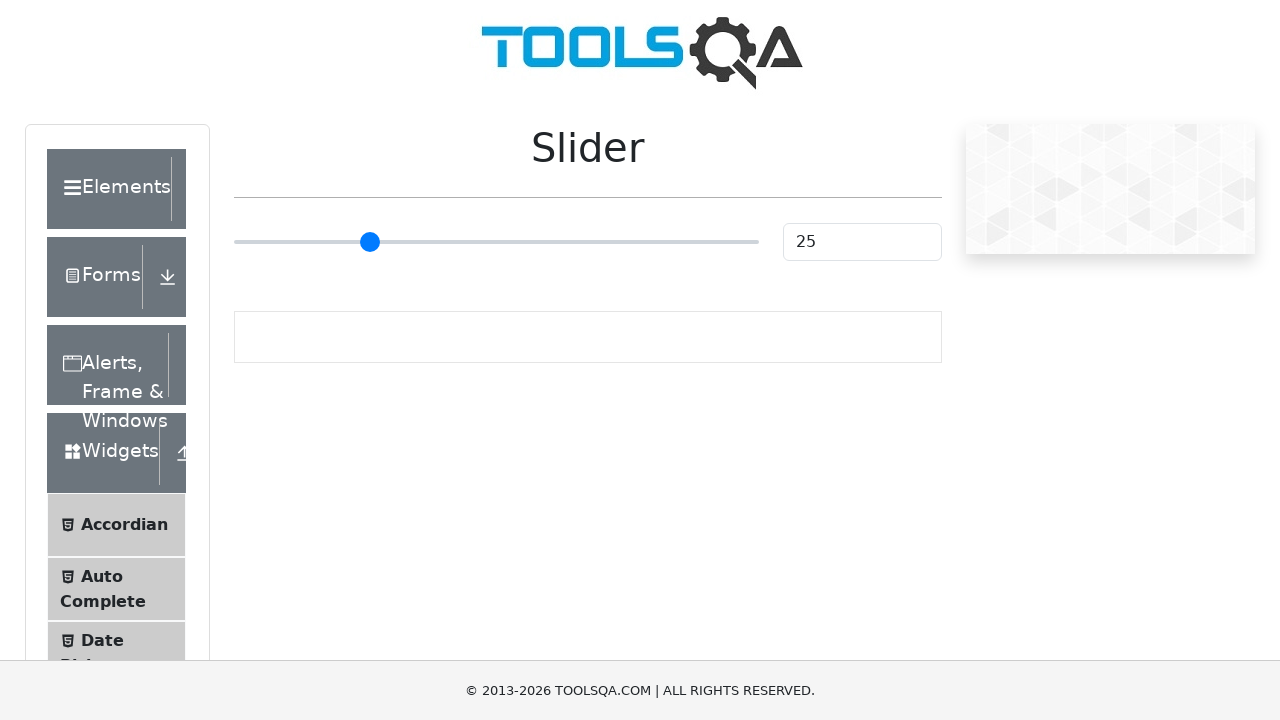

Navigated to slider demo page
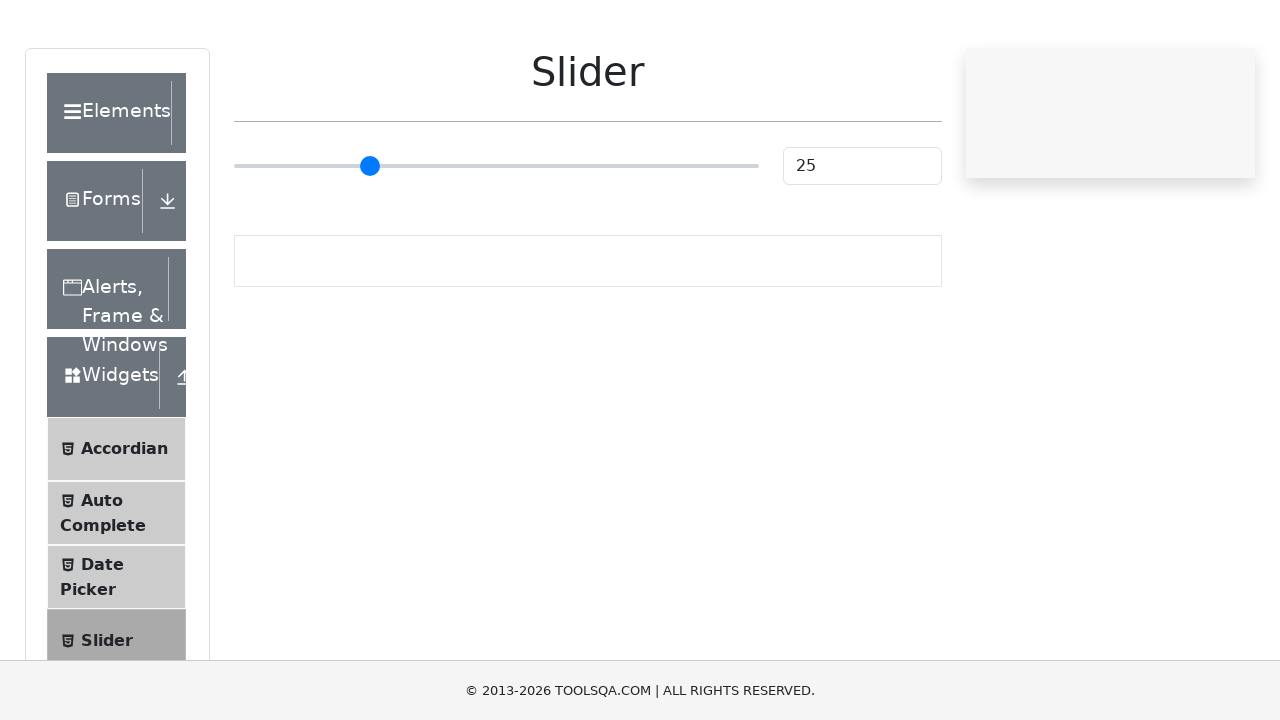

Located slider element
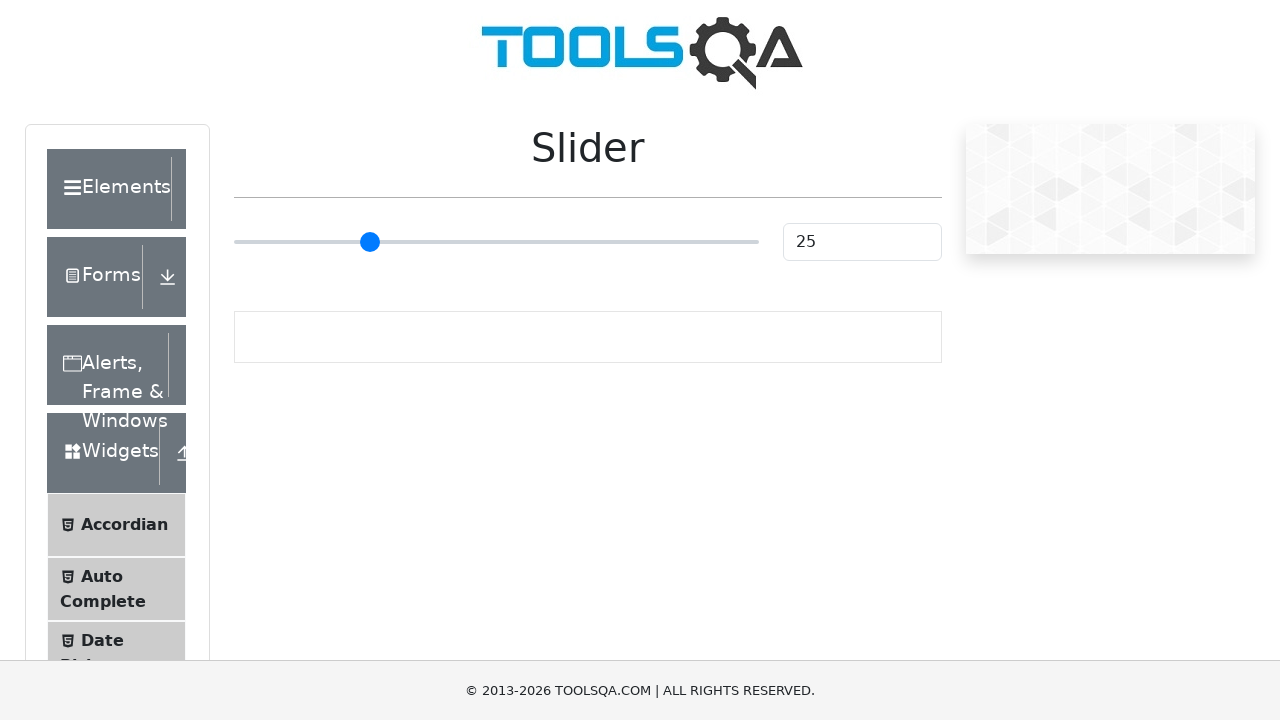

Retrieved slider bounding box
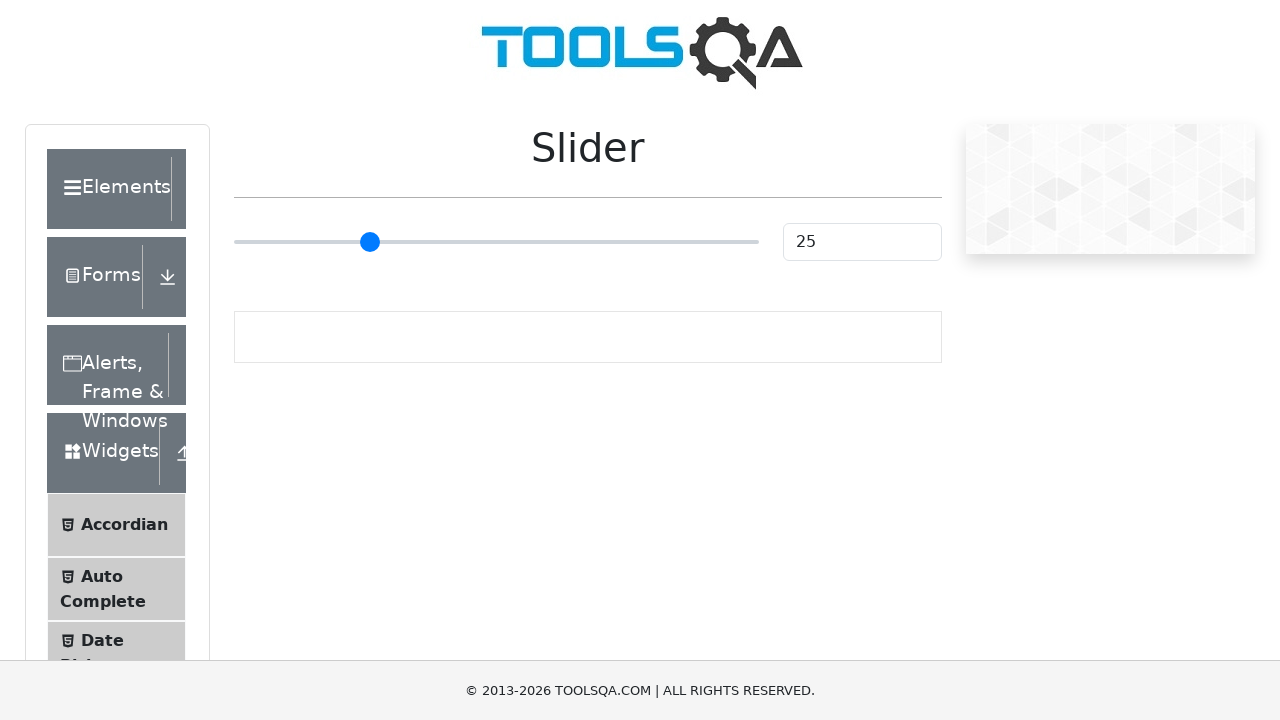

Moved mouse to center of slider at (496, 242)
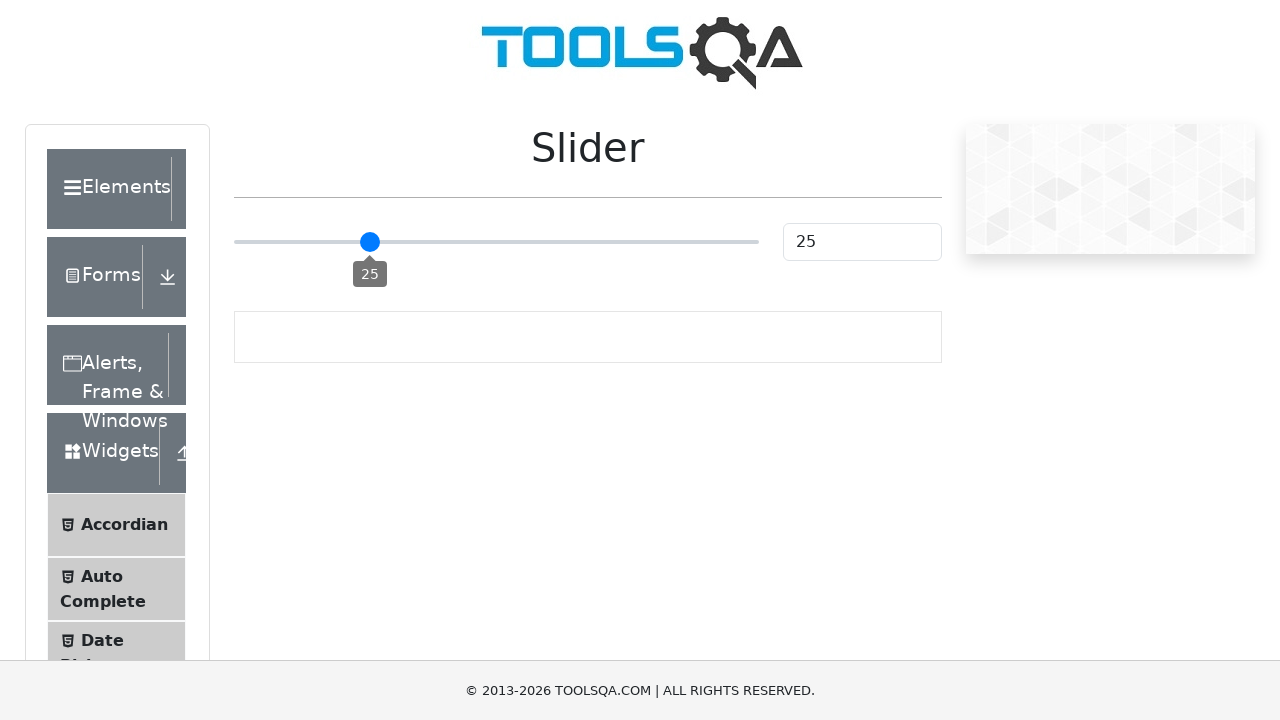

Pressed mouse button down on slider at (496, 242)
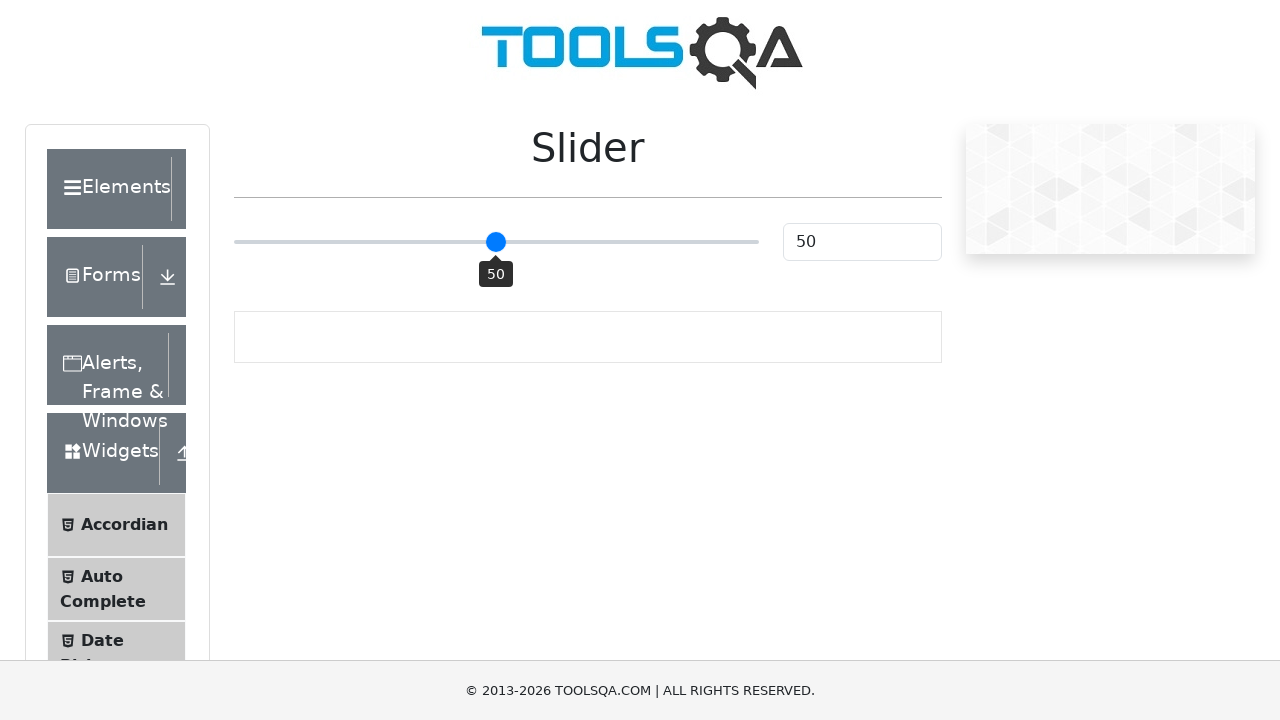

Dragged slider 30 pixels to the right at (526, 242)
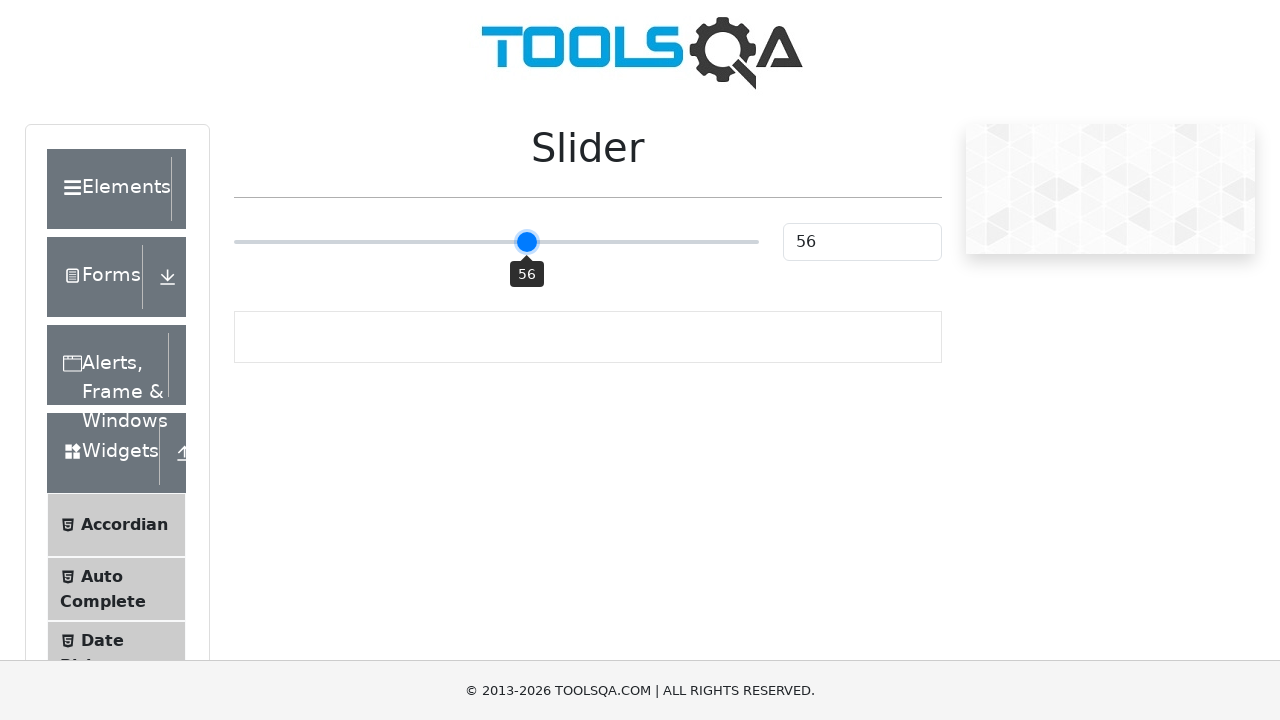

Released mouse button, slider interaction complete at (526, 242)
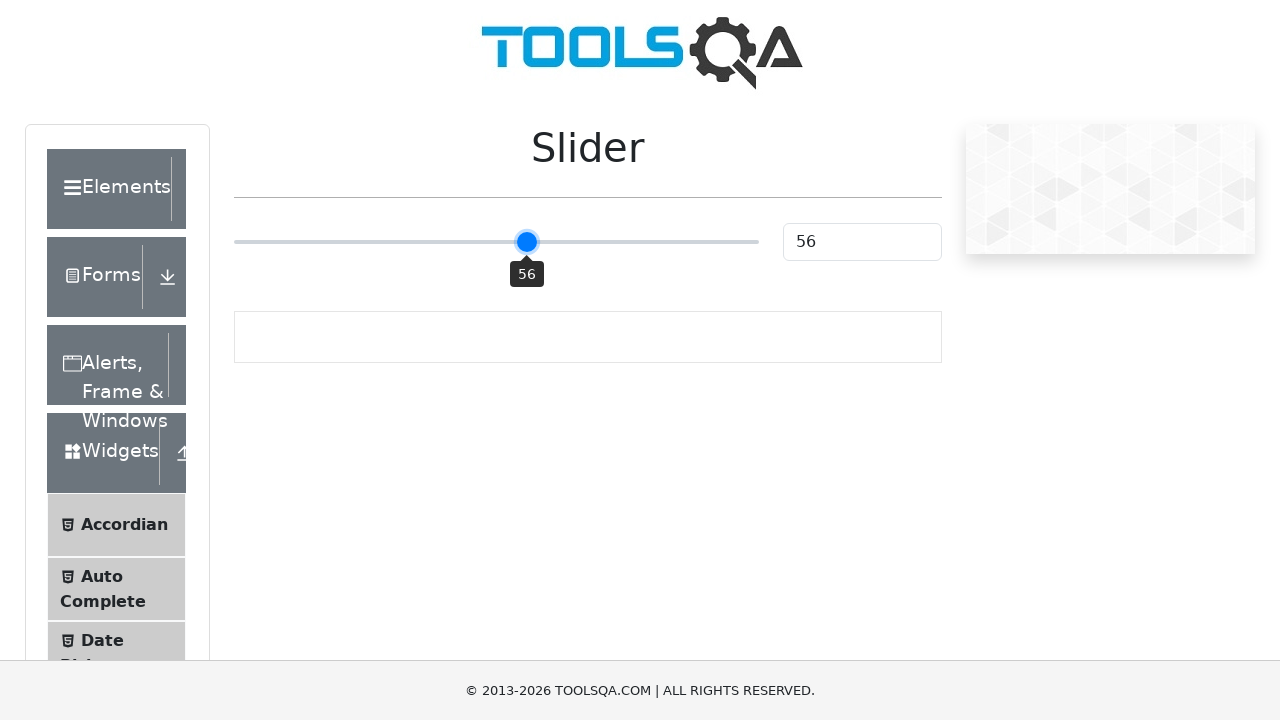

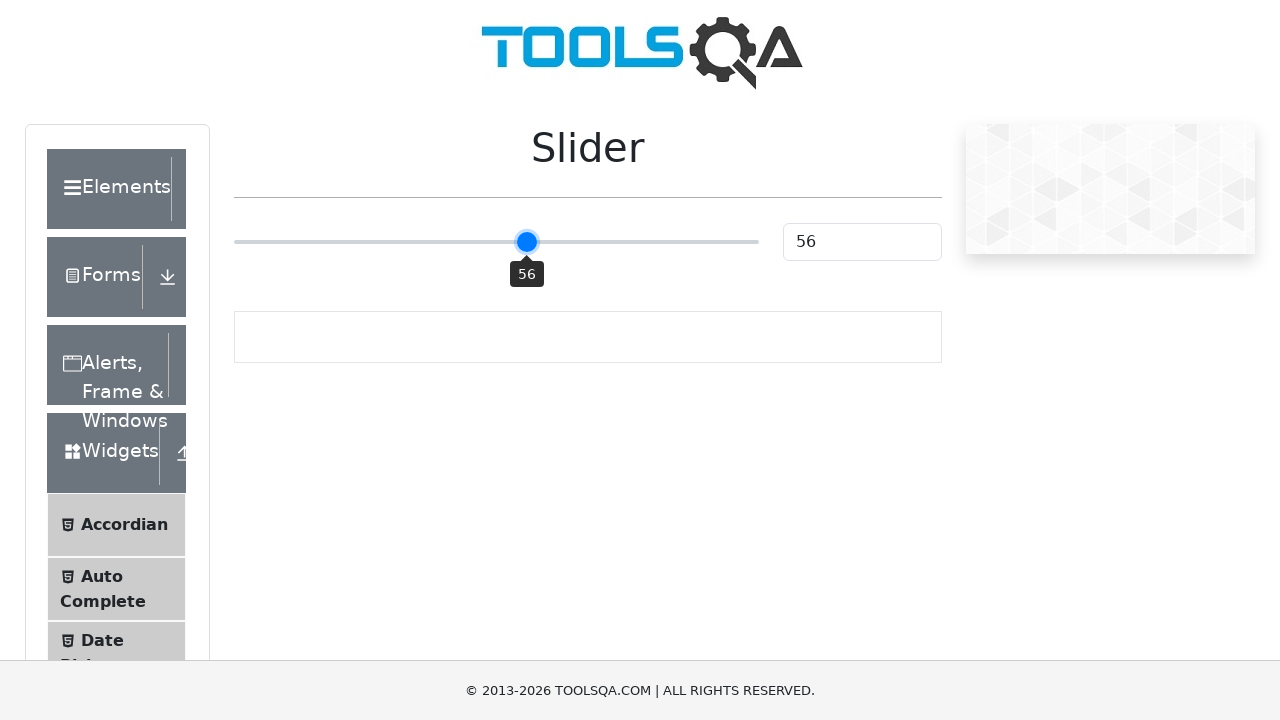